Tests right-click context menu by right-clicking an element, hovering over the Quit option, verifying hover state, and clicking it.

Starting URL: http://swisnl.github.io/jQuery-contextMenu/demo.html

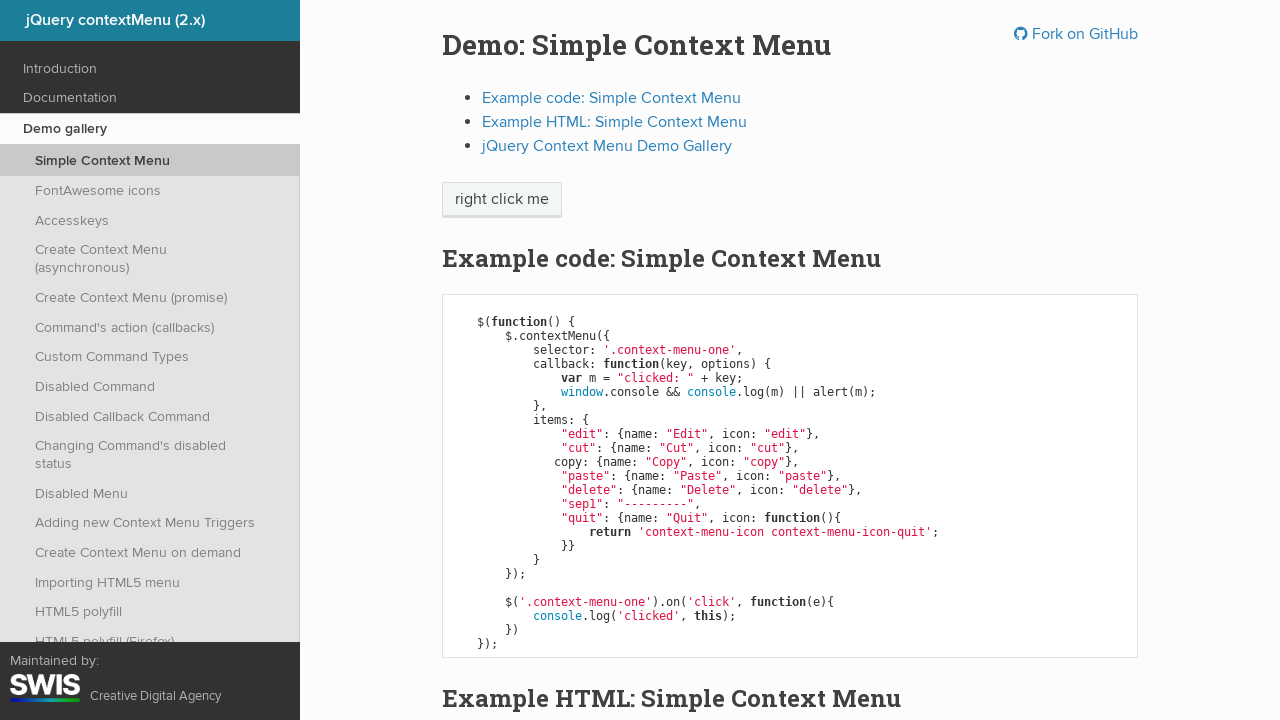

Right-clicked on context menu trigger element at (502, 200) on .context-menu-one
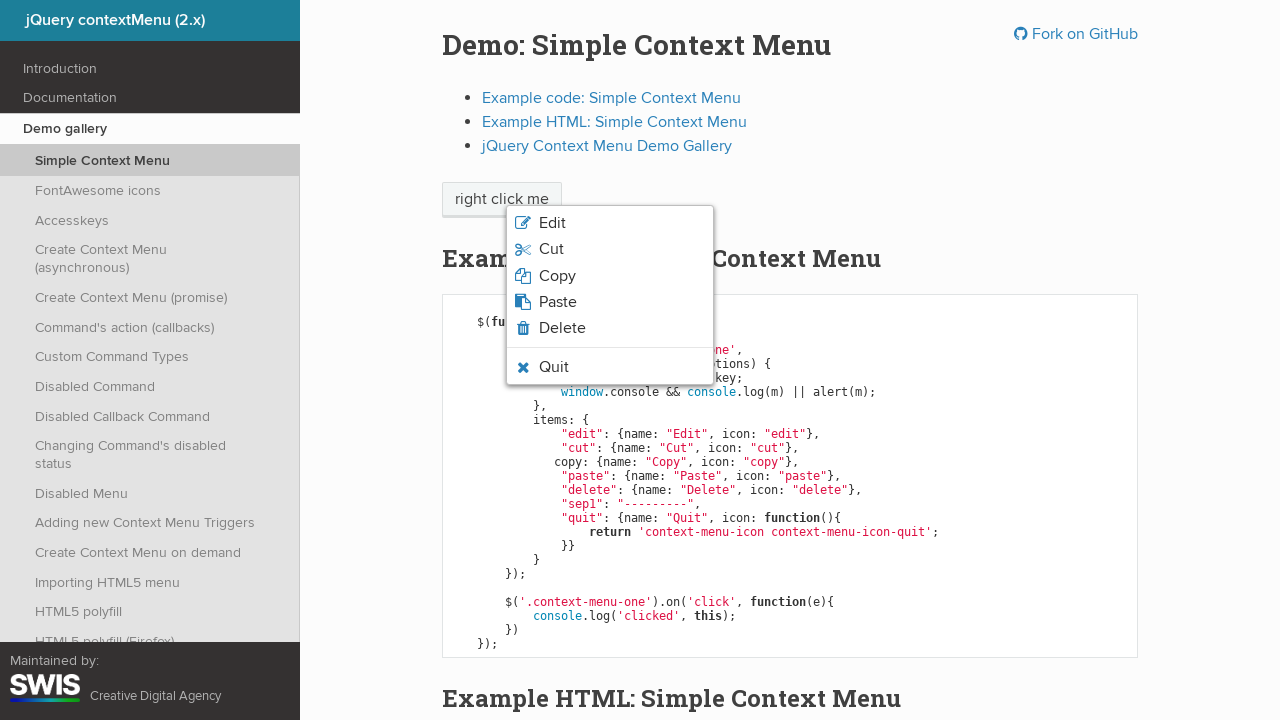

Hovered over Quit menu item at (610, 367) on xpath=//li[contains(@class, 'quit')]
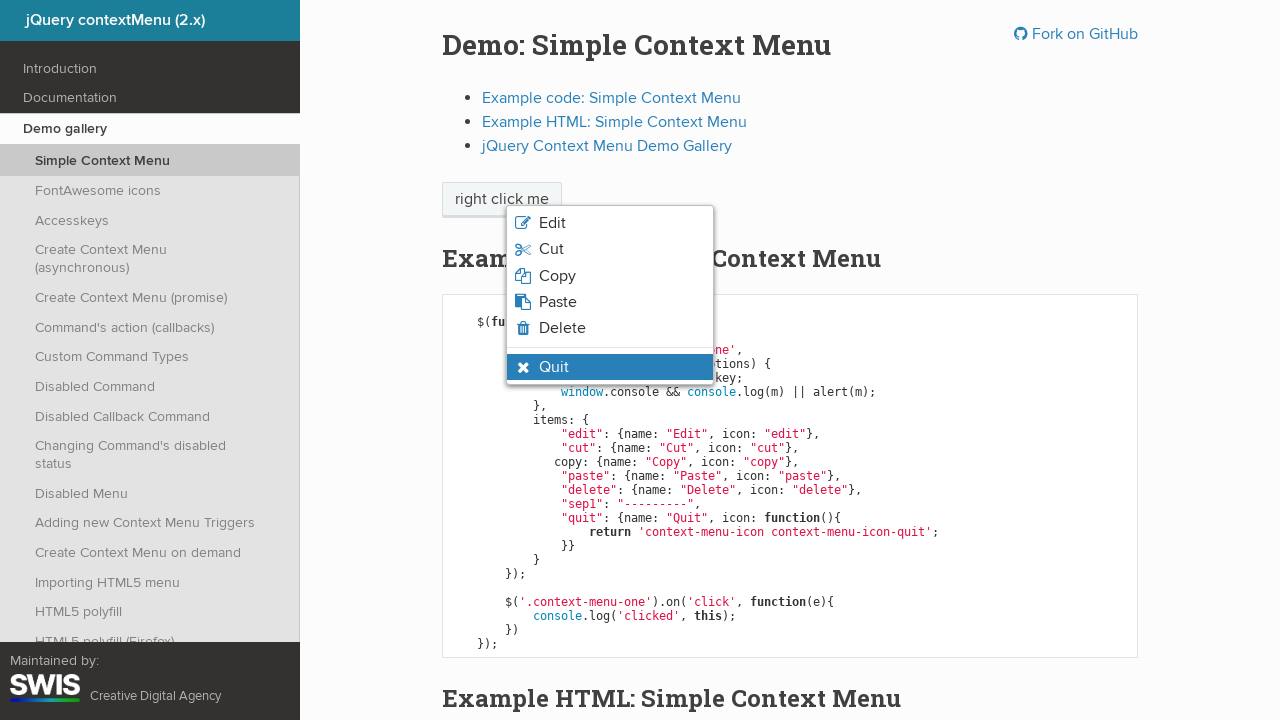

Verified Quit item has visible and hover classes
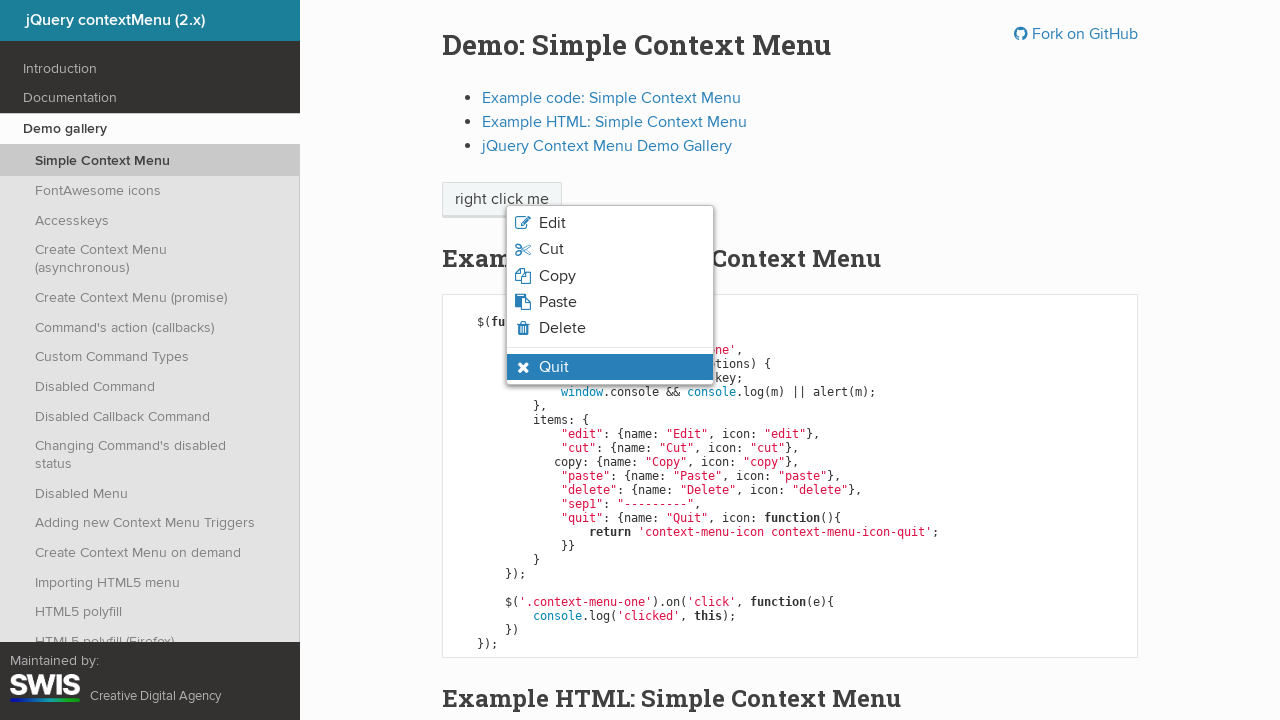

Clicked on Quit menu item at (610, 367) on xpath=//li[contains(@class, 'quit')]
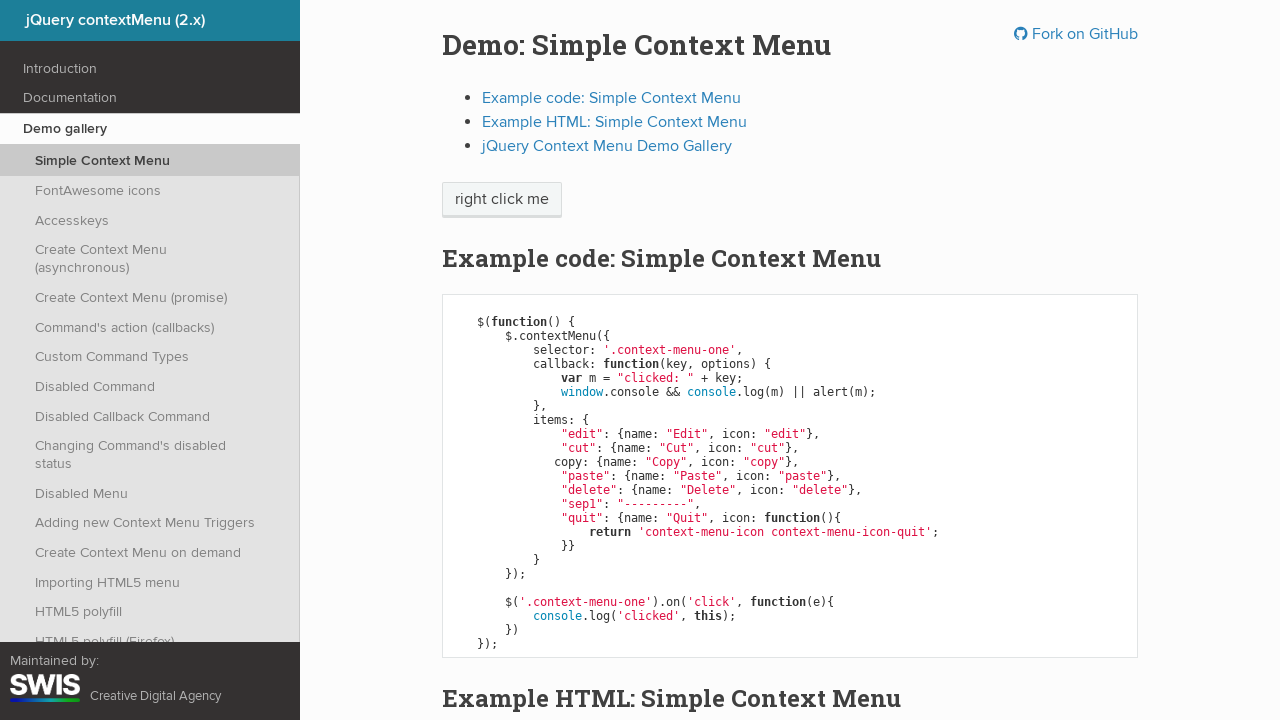

Set up dialog handler to accept alert
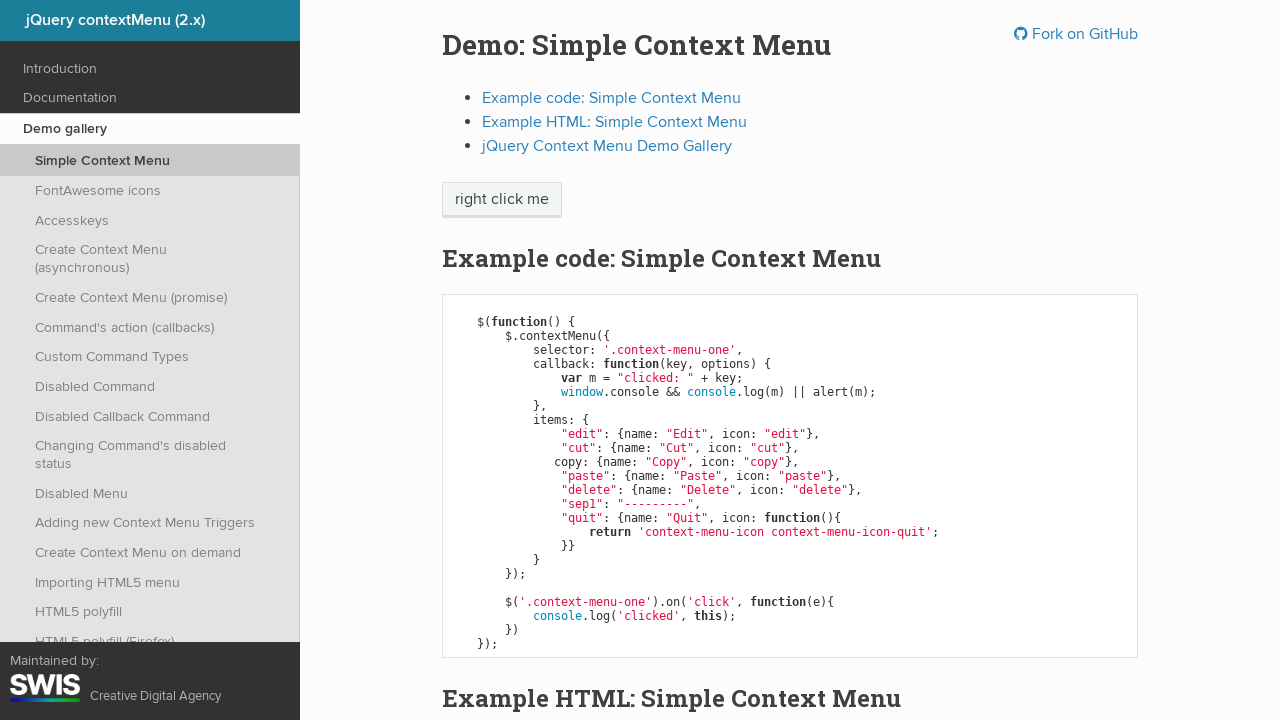

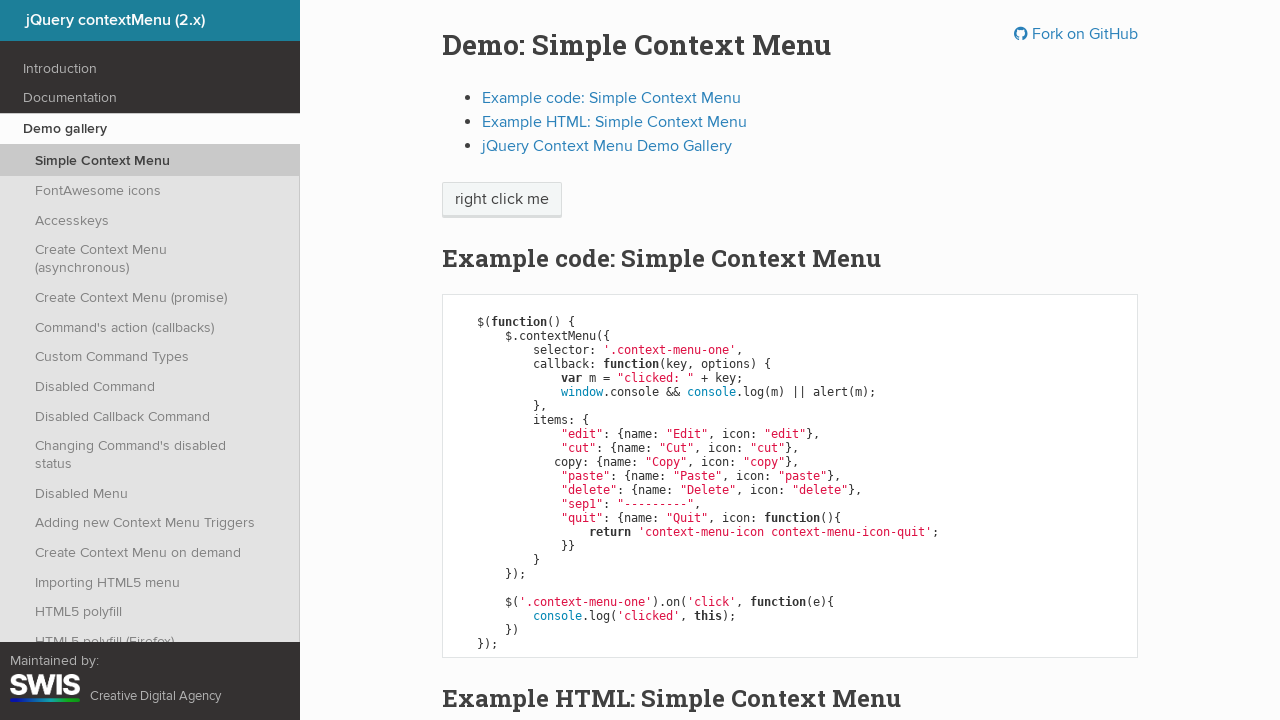